Tests login form with valid credentials and verifies the success message displayed

Starting URL: https://the-internet.herokuapp.com/login

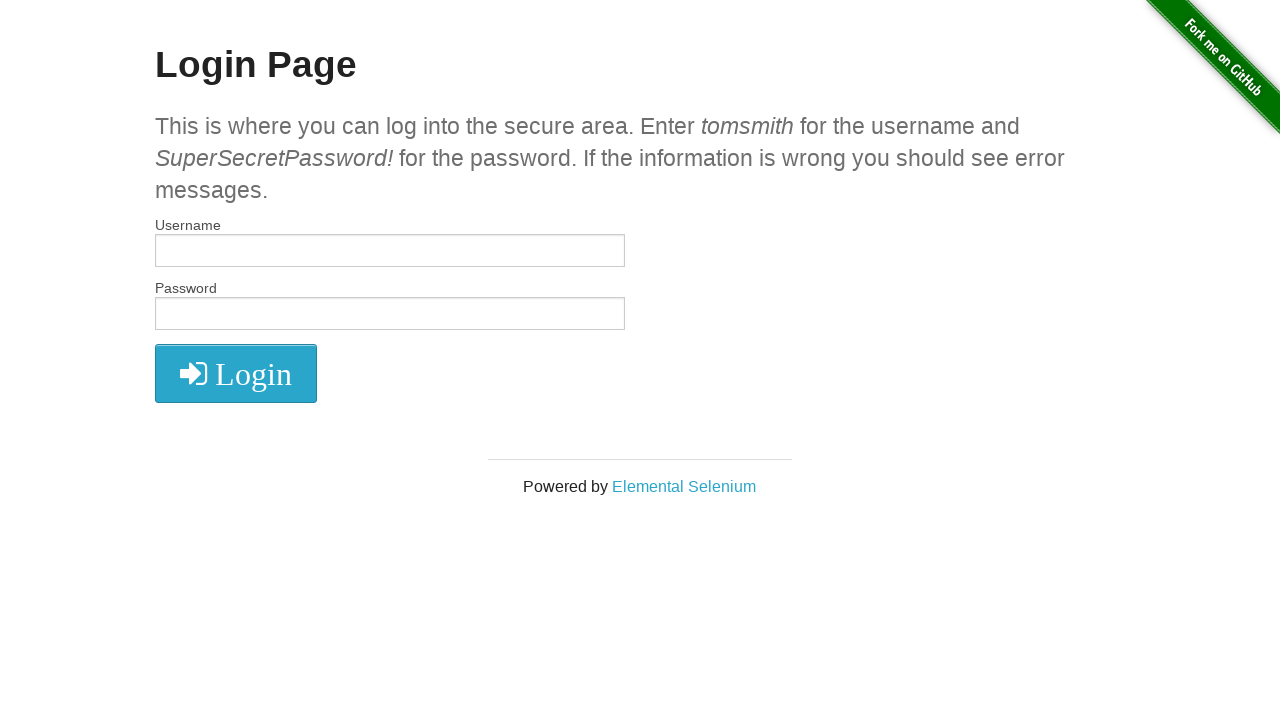

Filled username field with 'tomsmith' on #username
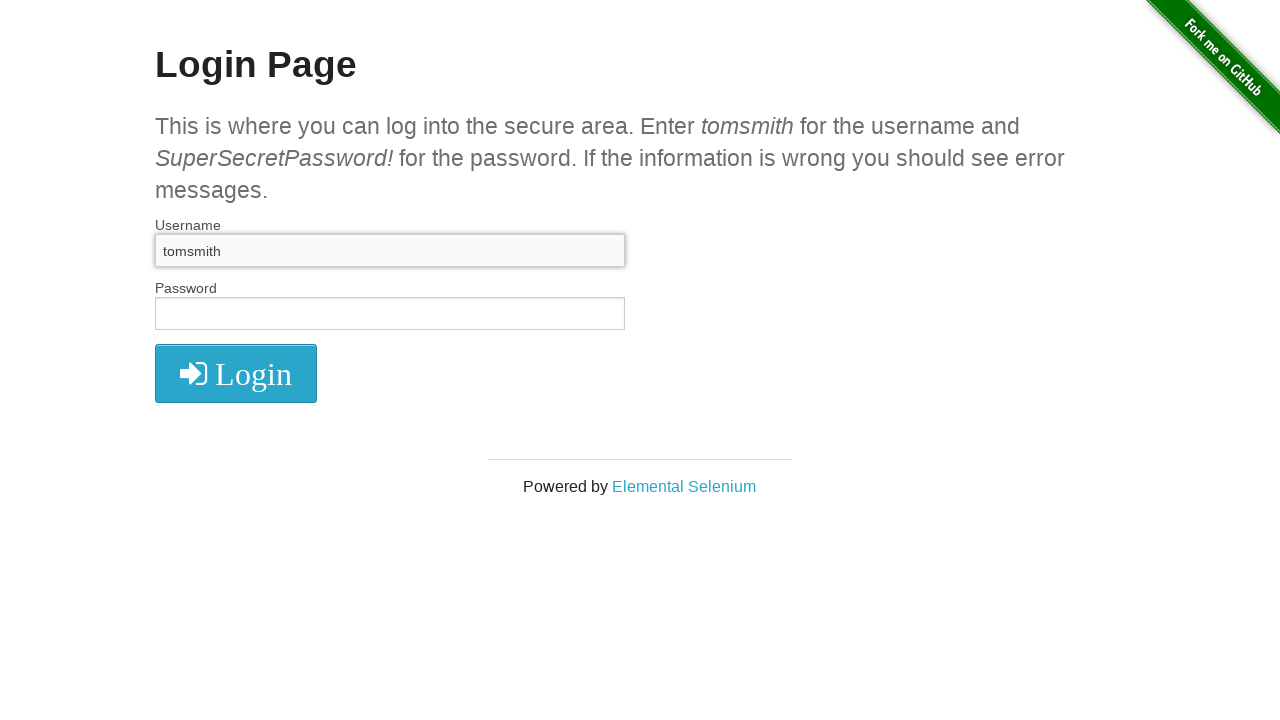

Filled password field with 'SuperSecretPassword!' on #password
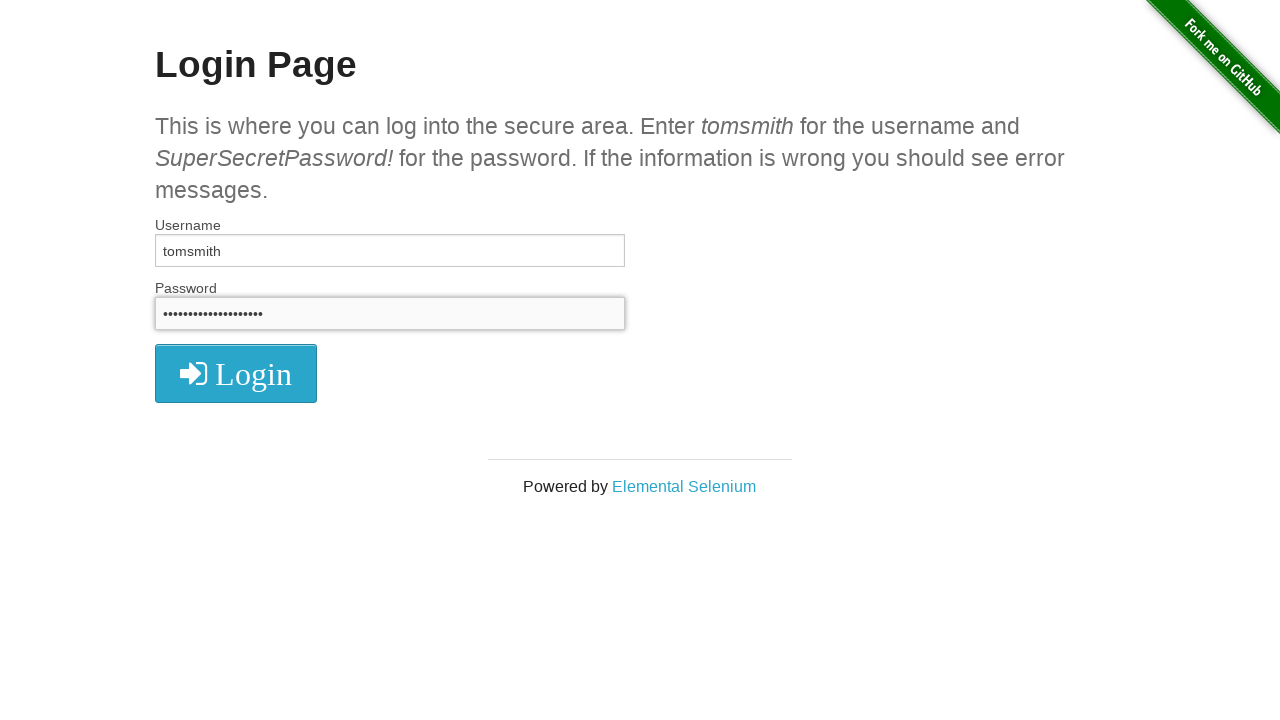

Clicked login button at (236, 373) on #login > button
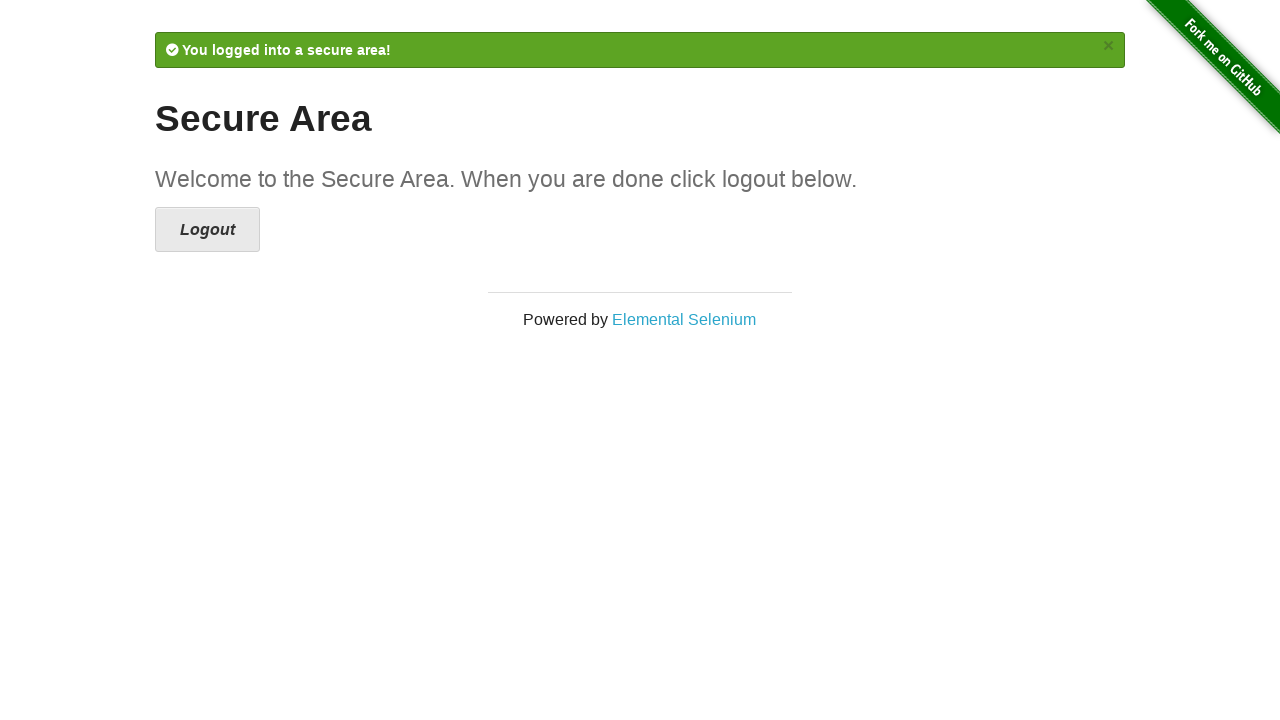

Success message displayed after valid login
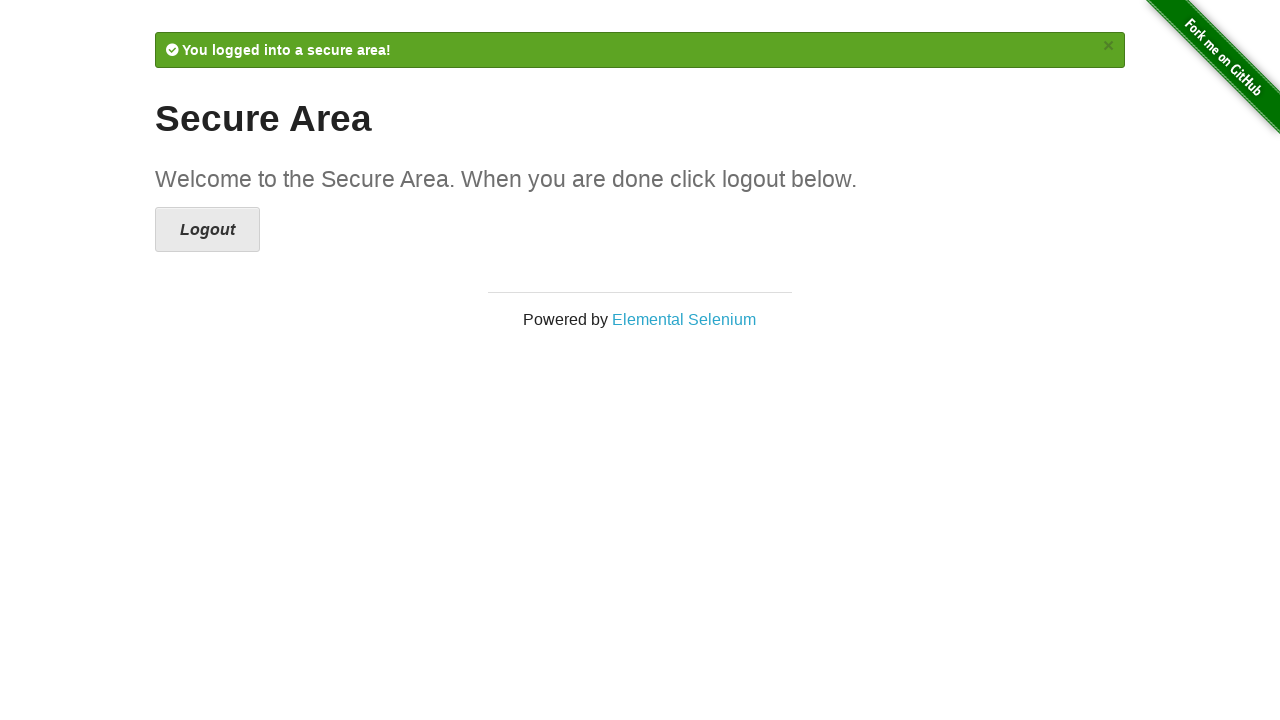

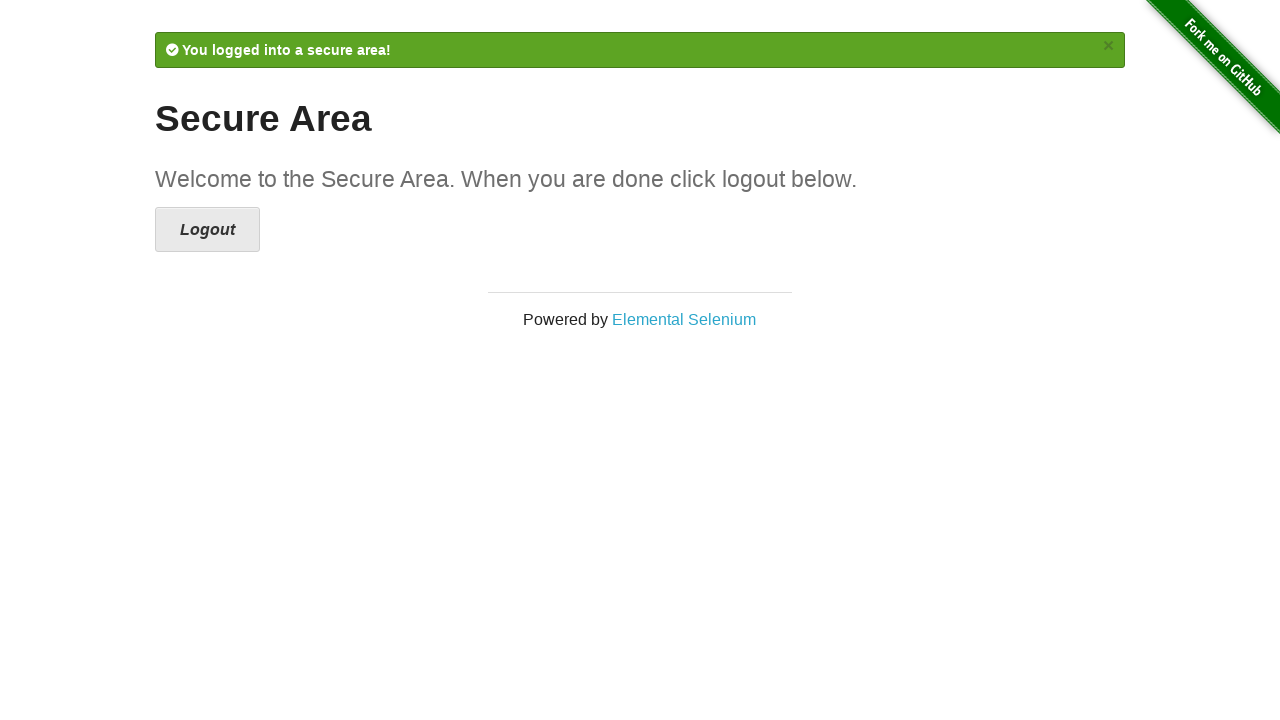